Tests JavaScript alert handling by clicking a button that triggers an alert, accepting it, and verifying the result message displays correctly.

Starting URL: https://the-internet.herokuapp.com/javascript_alerts

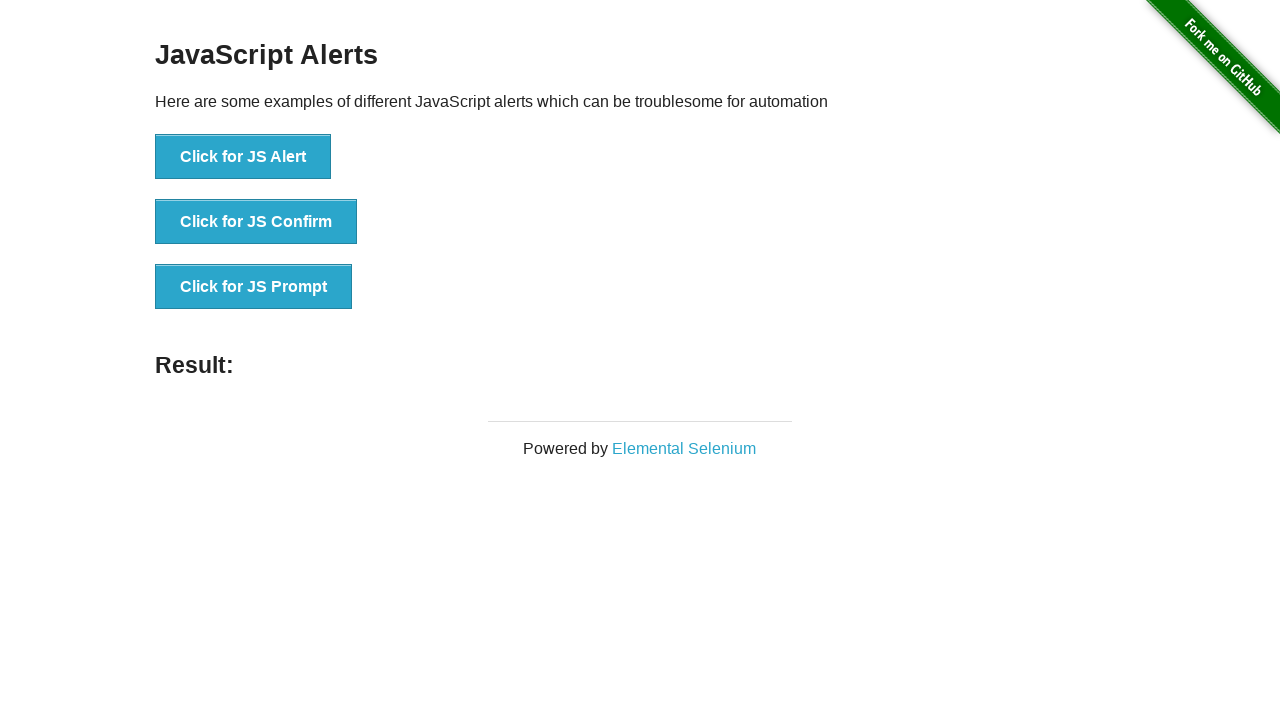

Clicked 'Click for JS Alert' button to trigger JavaScript alert at (243, 157) on xpath=//*[text()='Click for JS Alert']
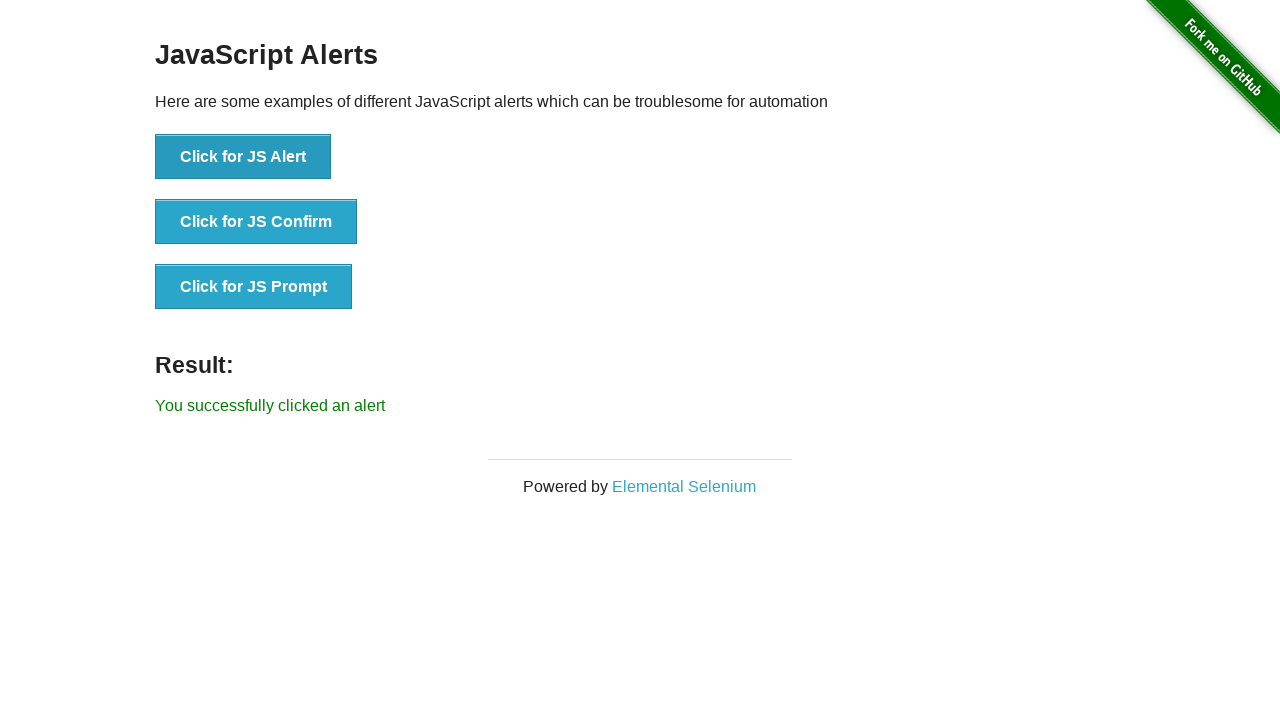

Set up dialog handler to automatically accept alerts
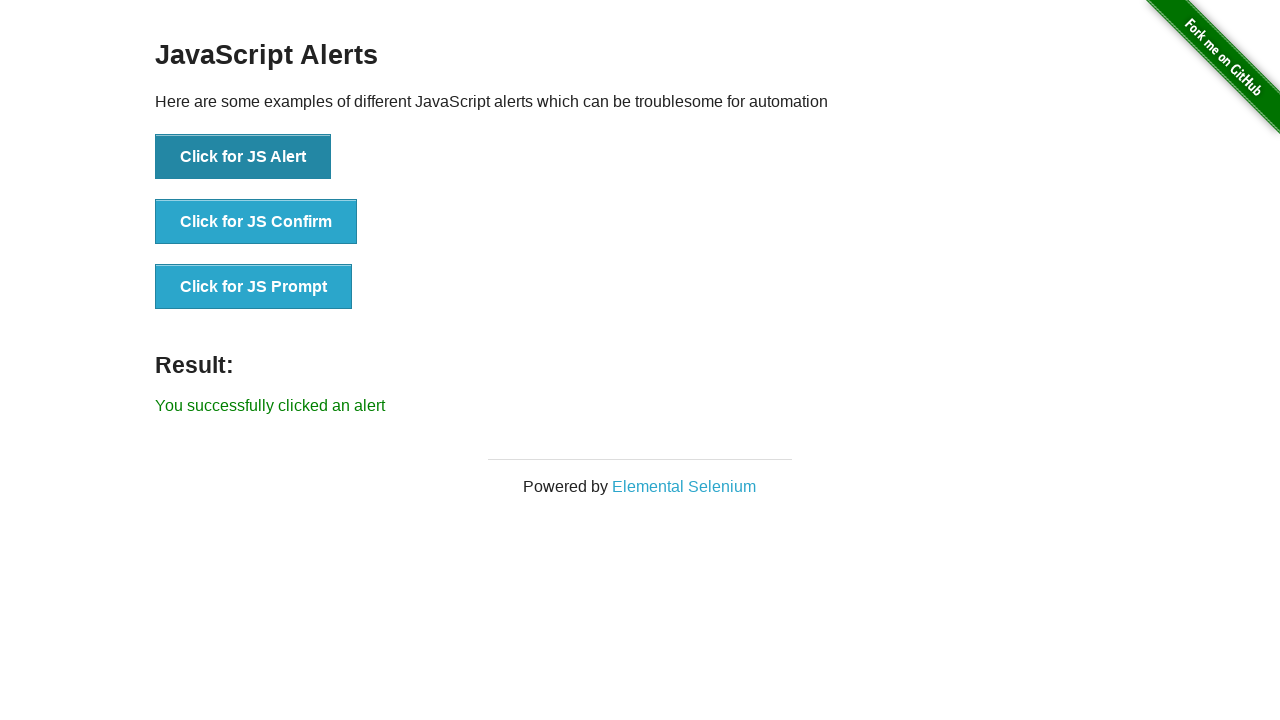

Verified result message 'You successfully clicked an alert' displays correctly after accepting the alert
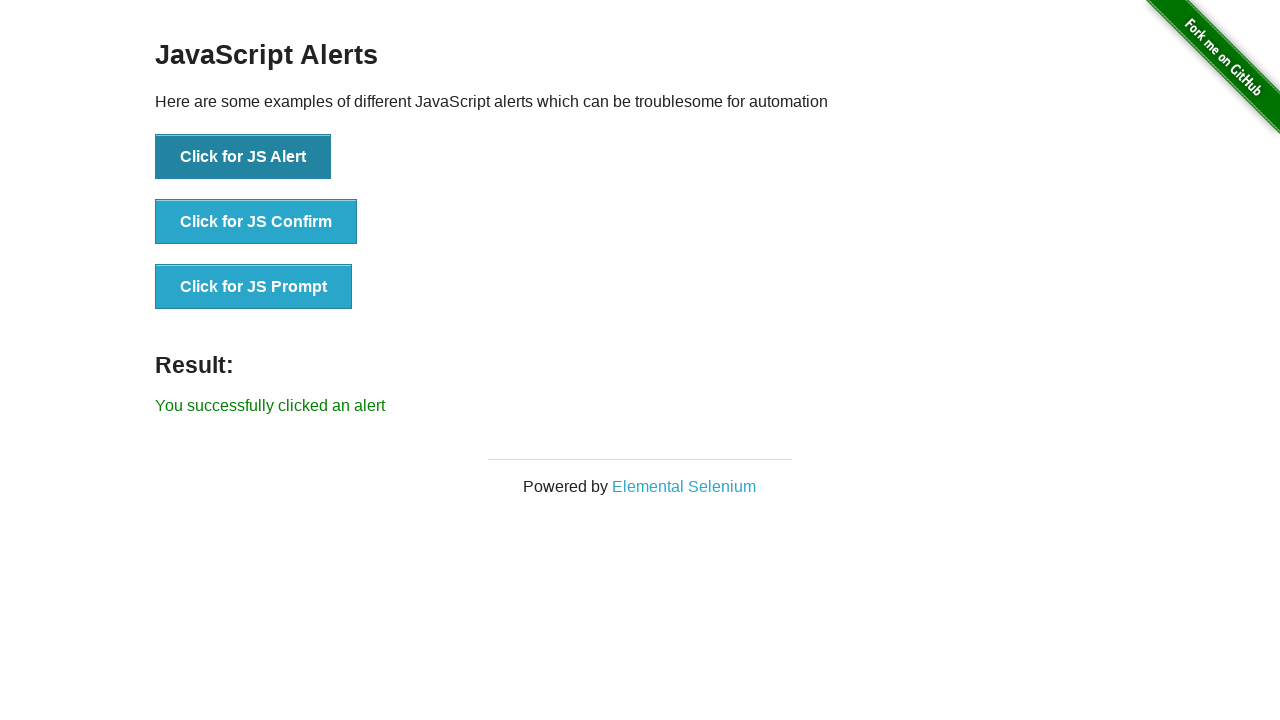

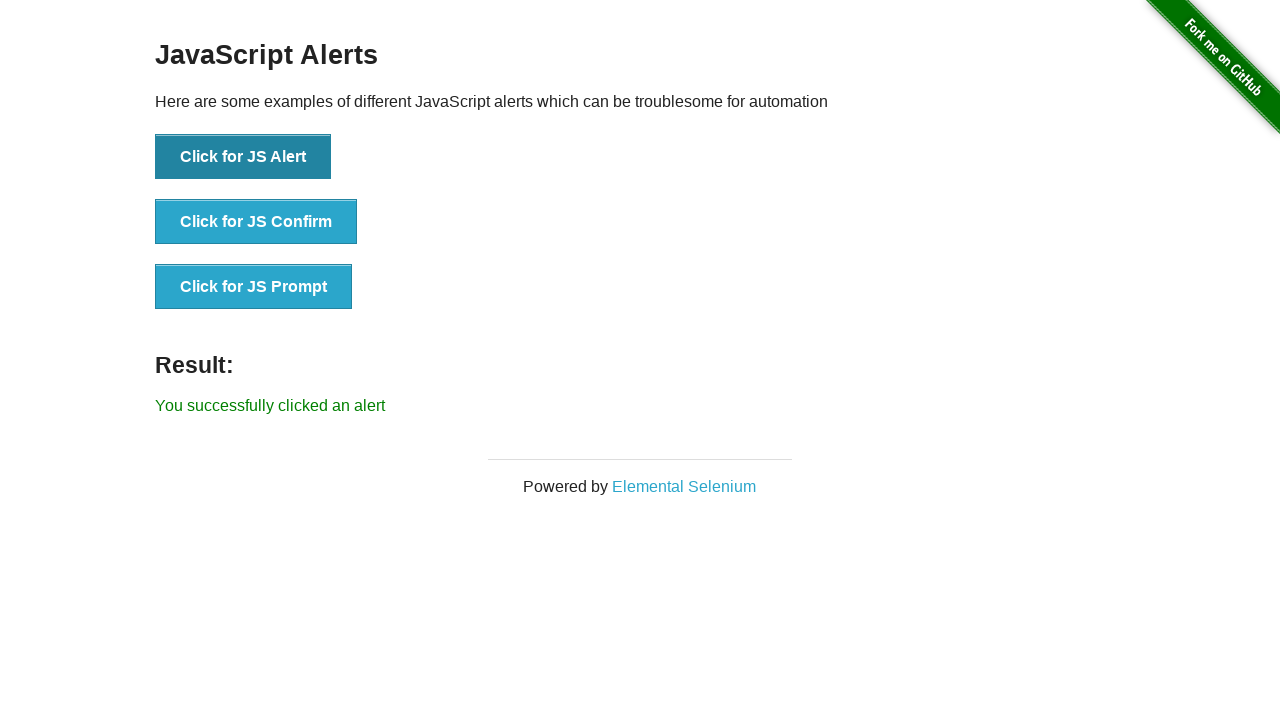